Tests window switching by clicking a link that opens a new window and verifying content in the new window

Starting URL: https://www.cnblogs.com/TankXiao/p/5237189.html

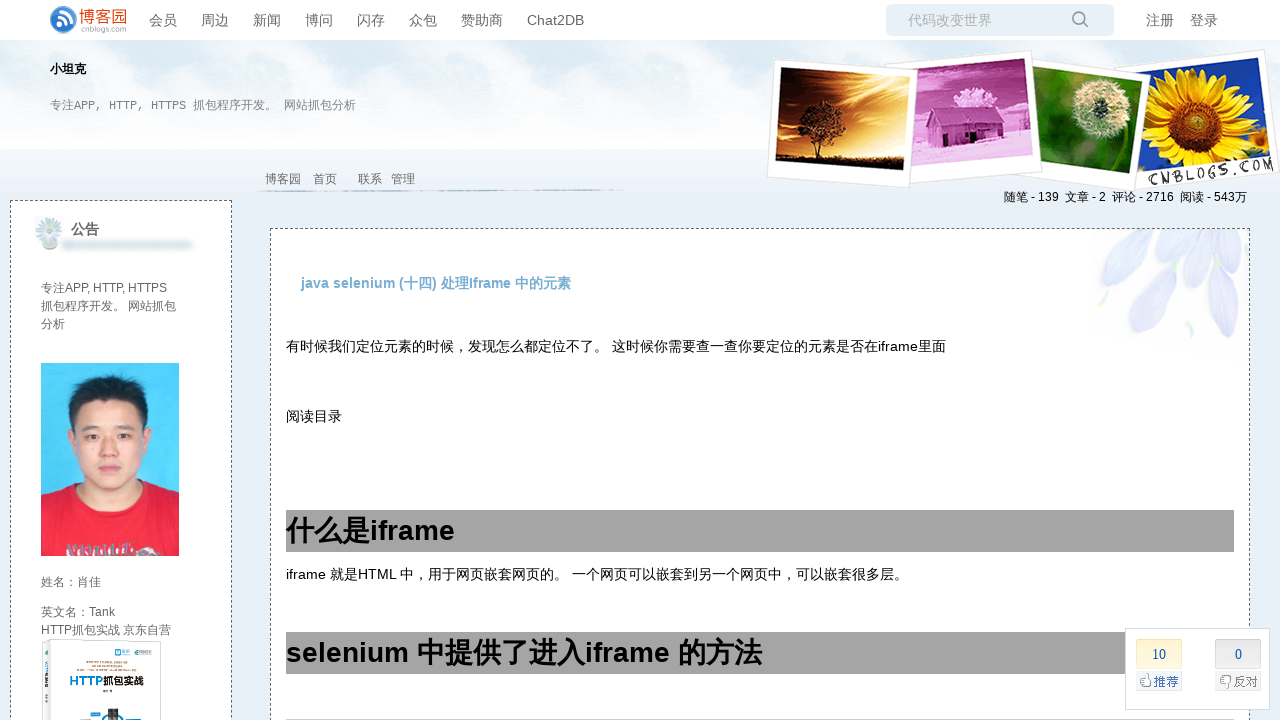

Clicked link to open new window for 'java selenium (十二) 操作弹出窗口' at (394, 360) on text=java selenium (十二) 操作弹出窗口
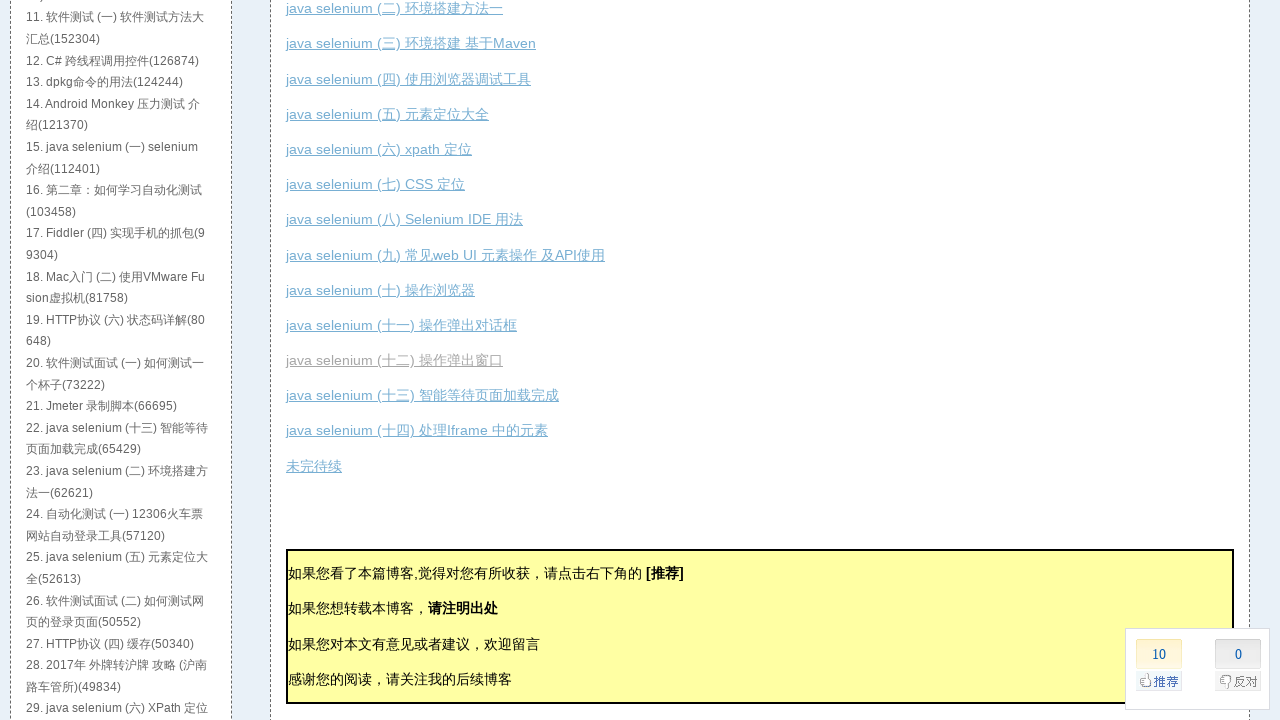

New popup window opened and captured
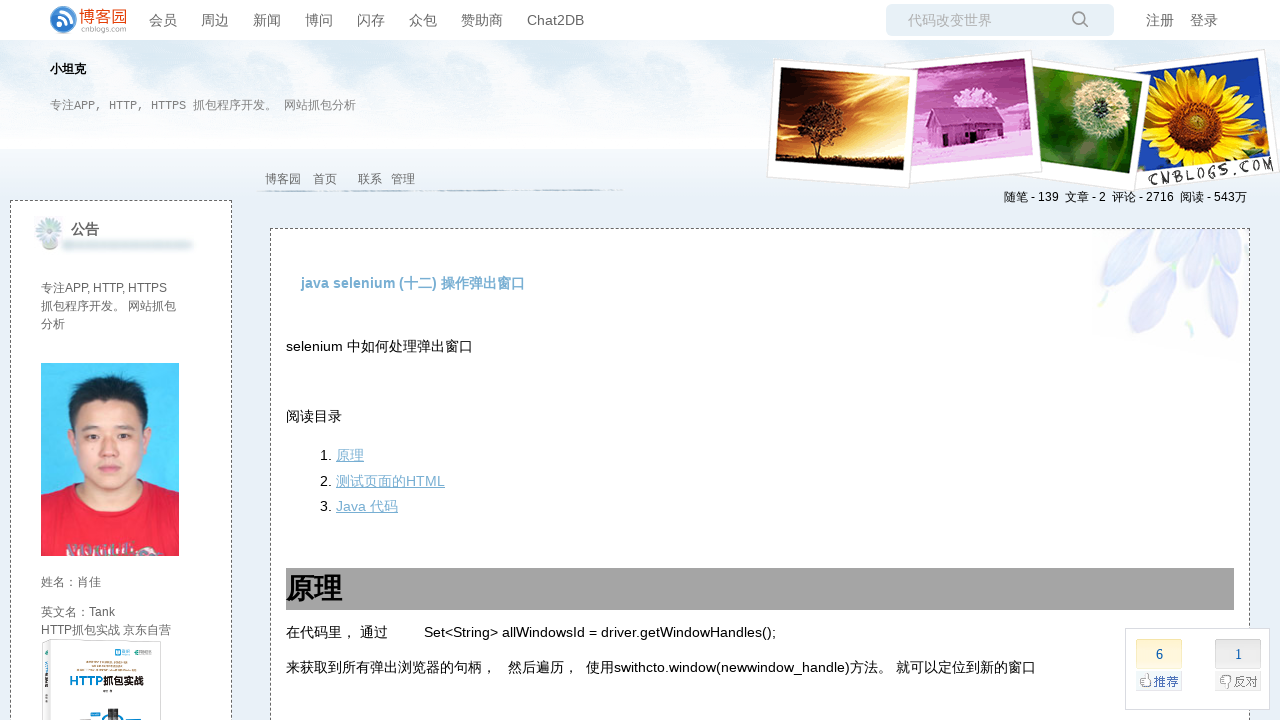

Popup page fully loaded
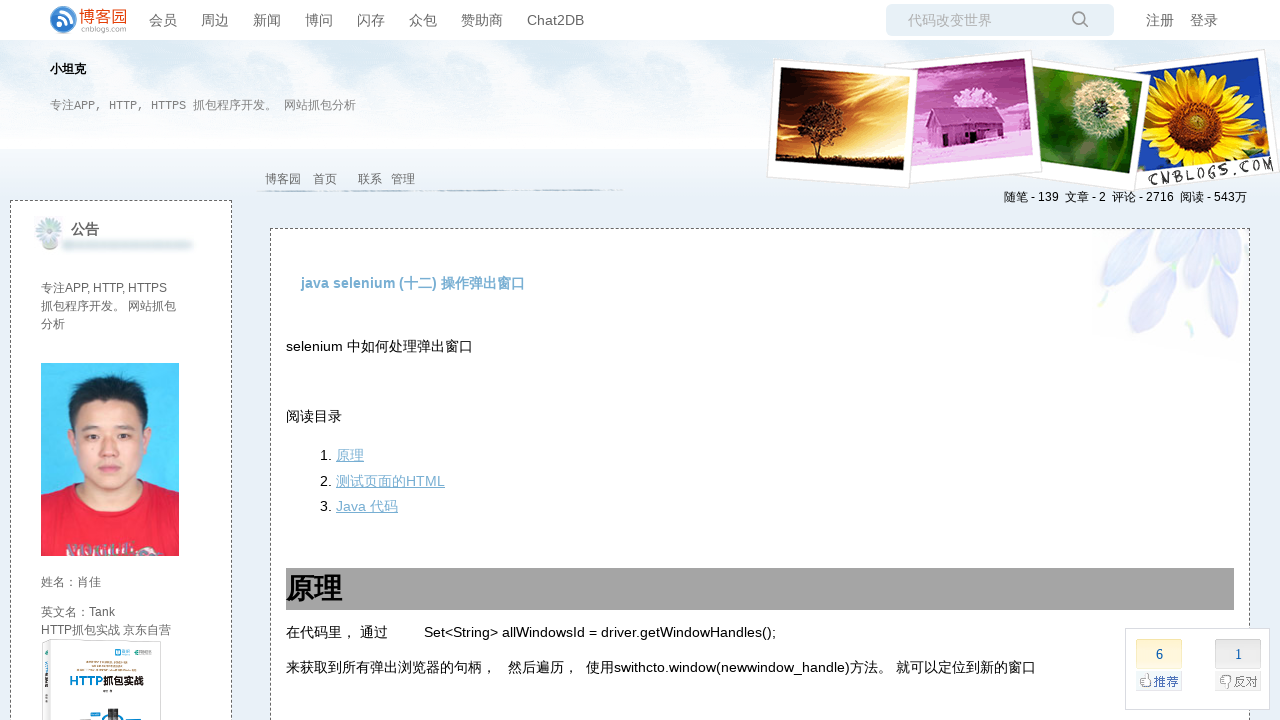

Verified h1 element with id 'tank_h1' exists in new window
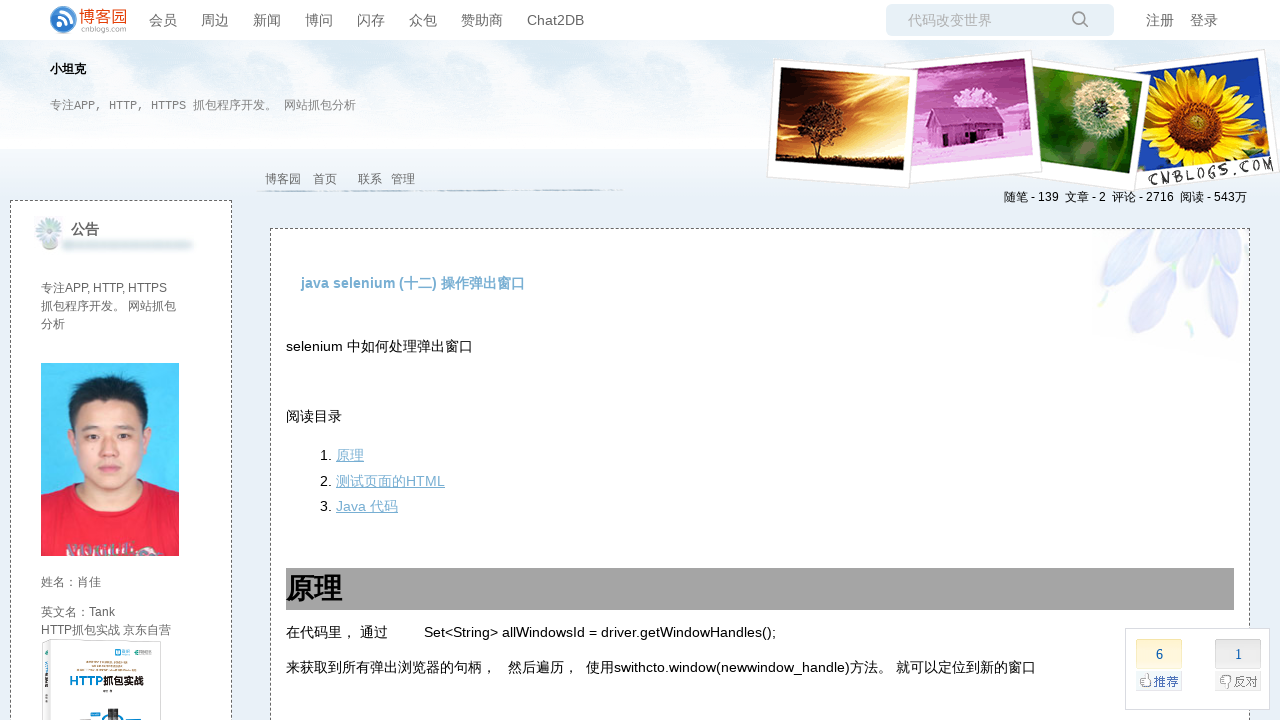

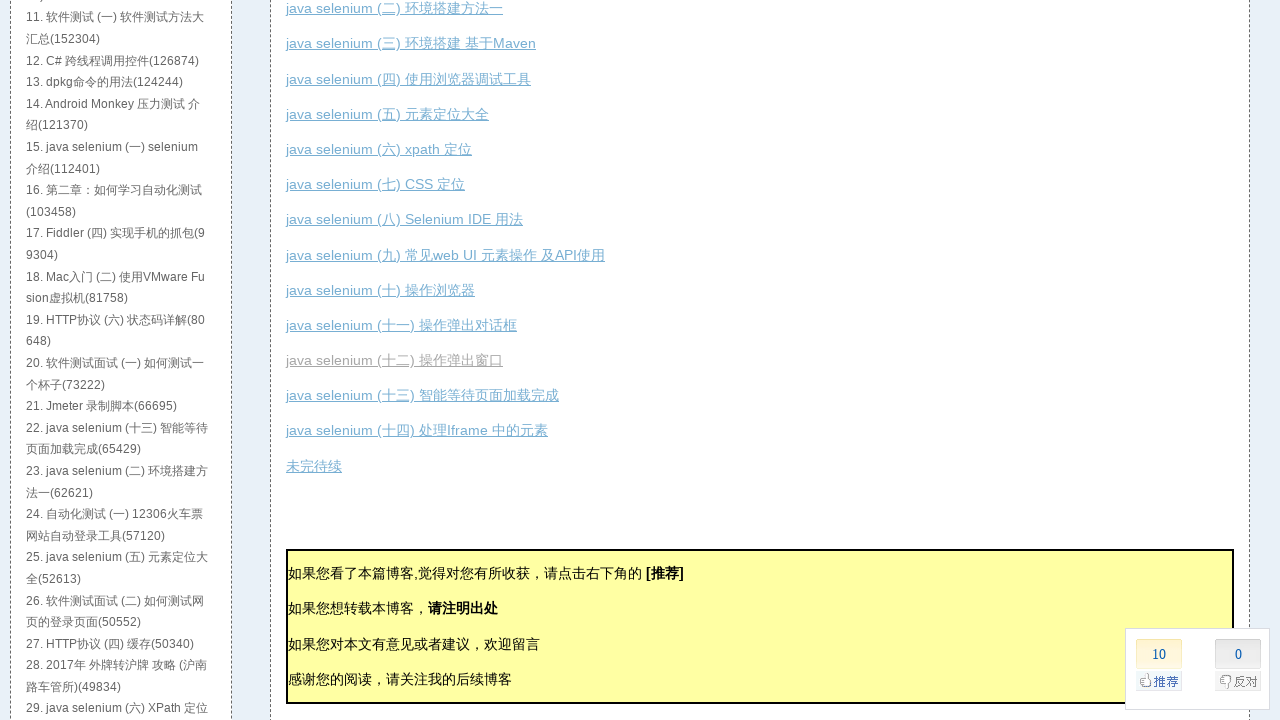